Tests JavaScript prompt alert handling by clicking a button to trigger the prompt, entering text into it, and accepting the alert

Starting URL: https://v1.training-support.net/selenium/javascript-alerts

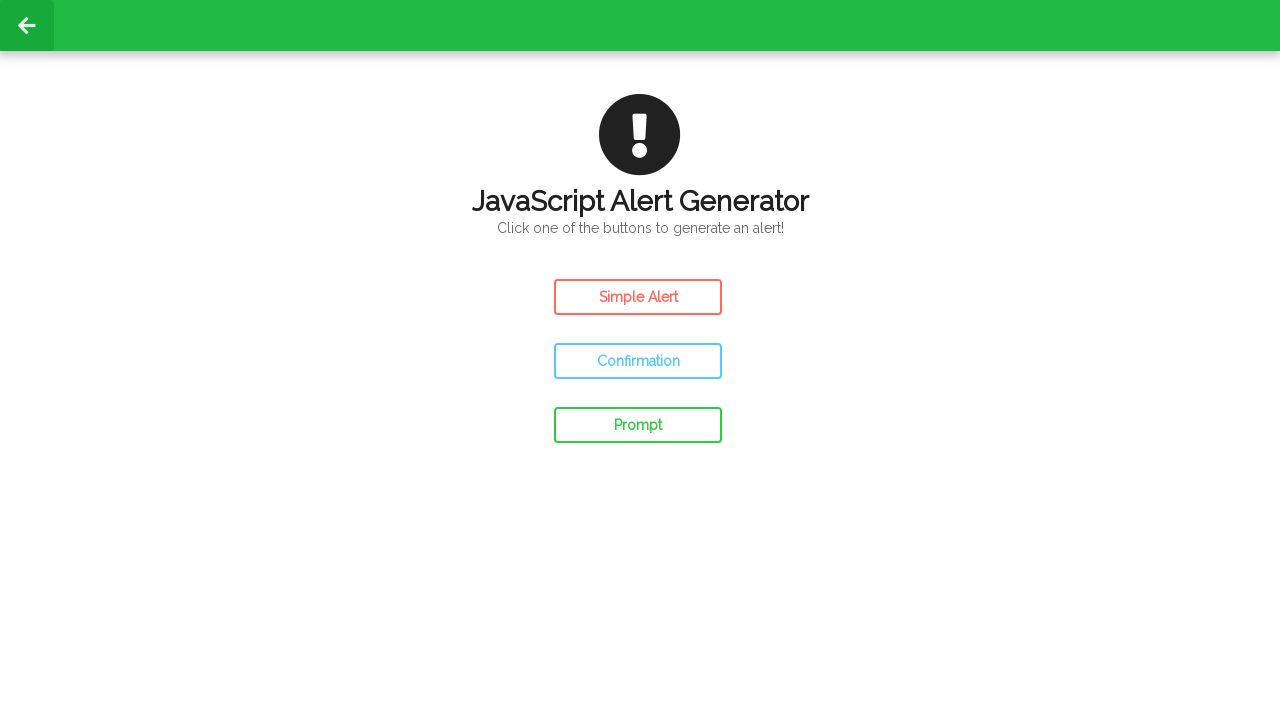

Set up dialog handler to accept prompt with 'Awesome!'
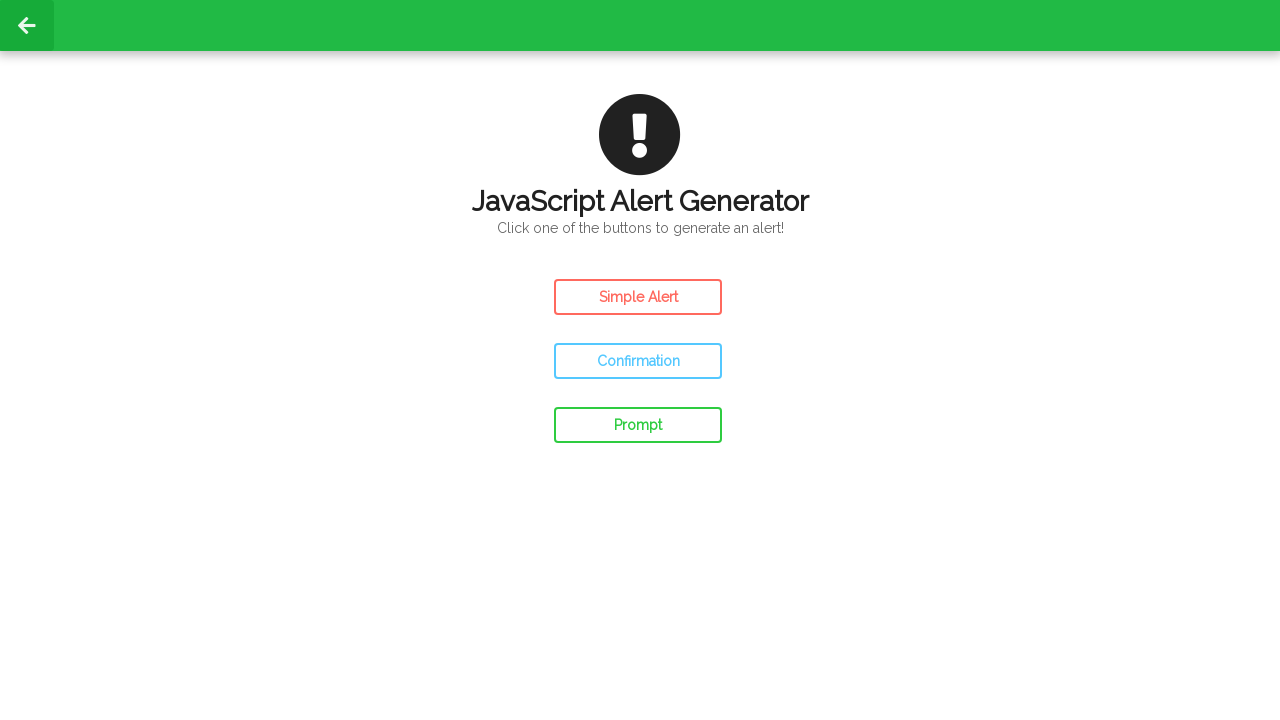

Clicked prompt button to trigger JavaScript prompt alert at (638, 425) on #prompt
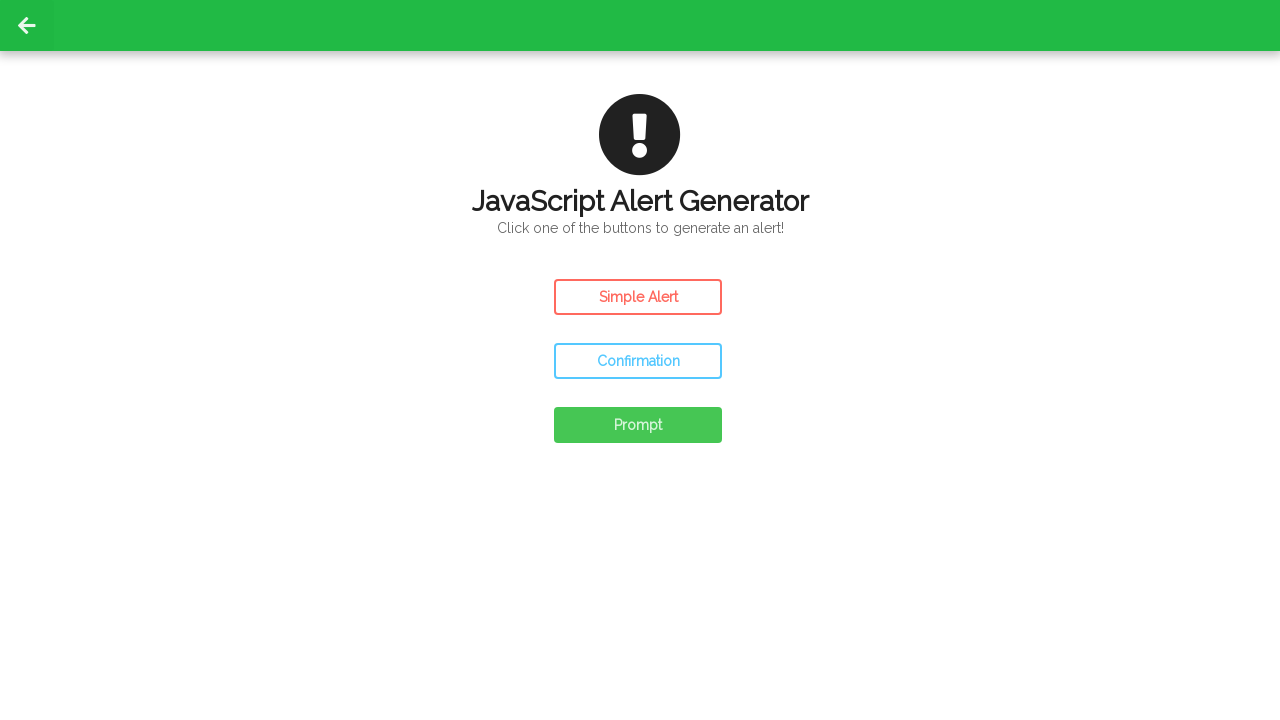

Waited for prompt result to be displayed
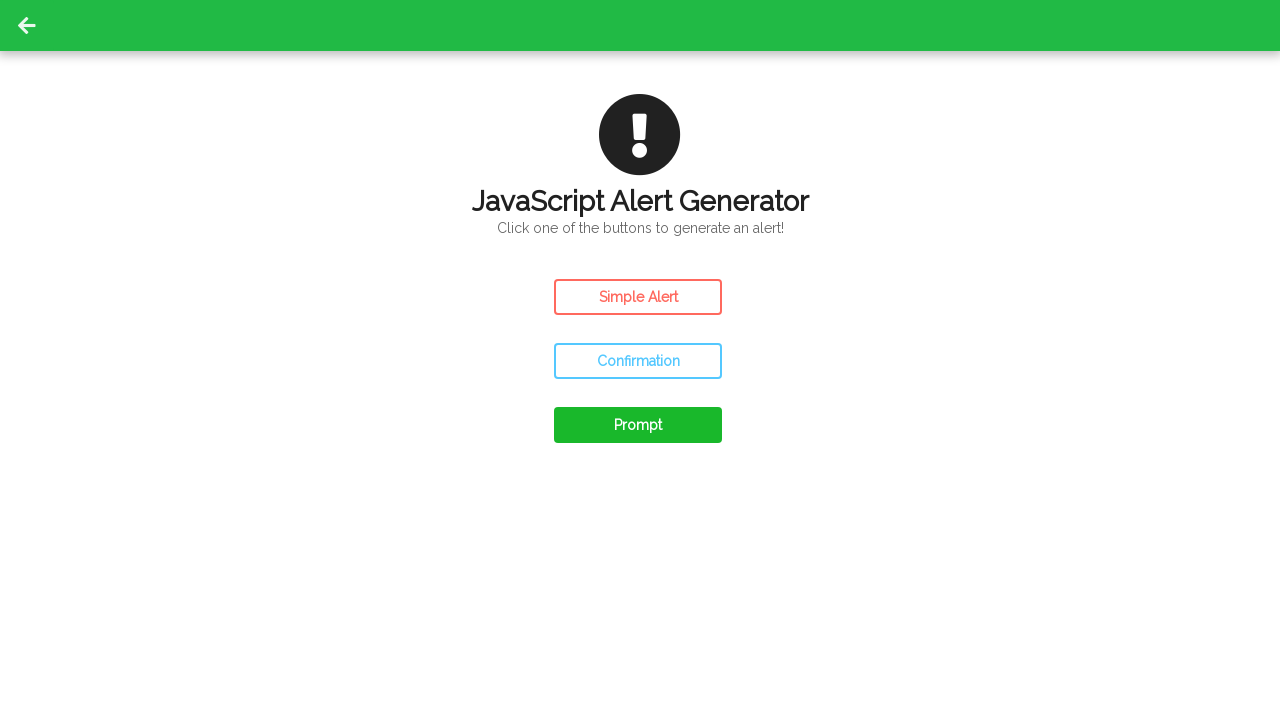

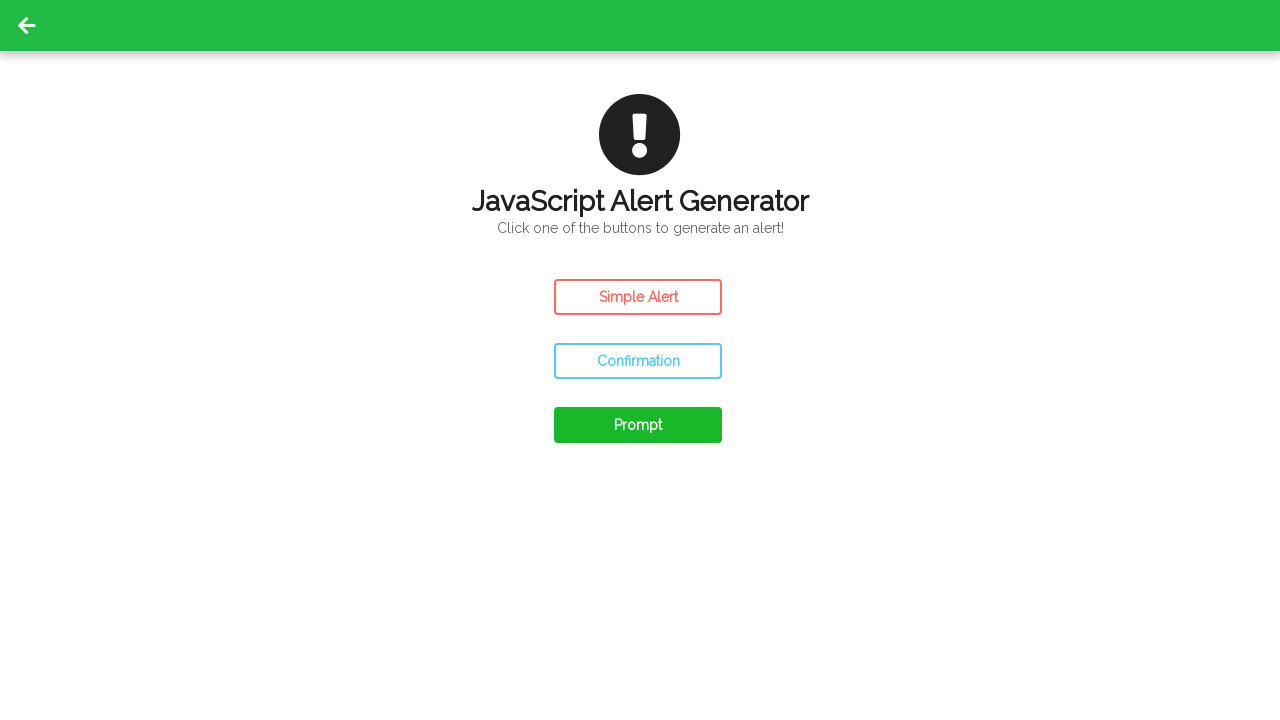